Tests that navigating to GeeksforGeeks results in the expected URL by verifying the current URL matches the expected value.

Starting URL: https://www.geeksforgeeks.org/

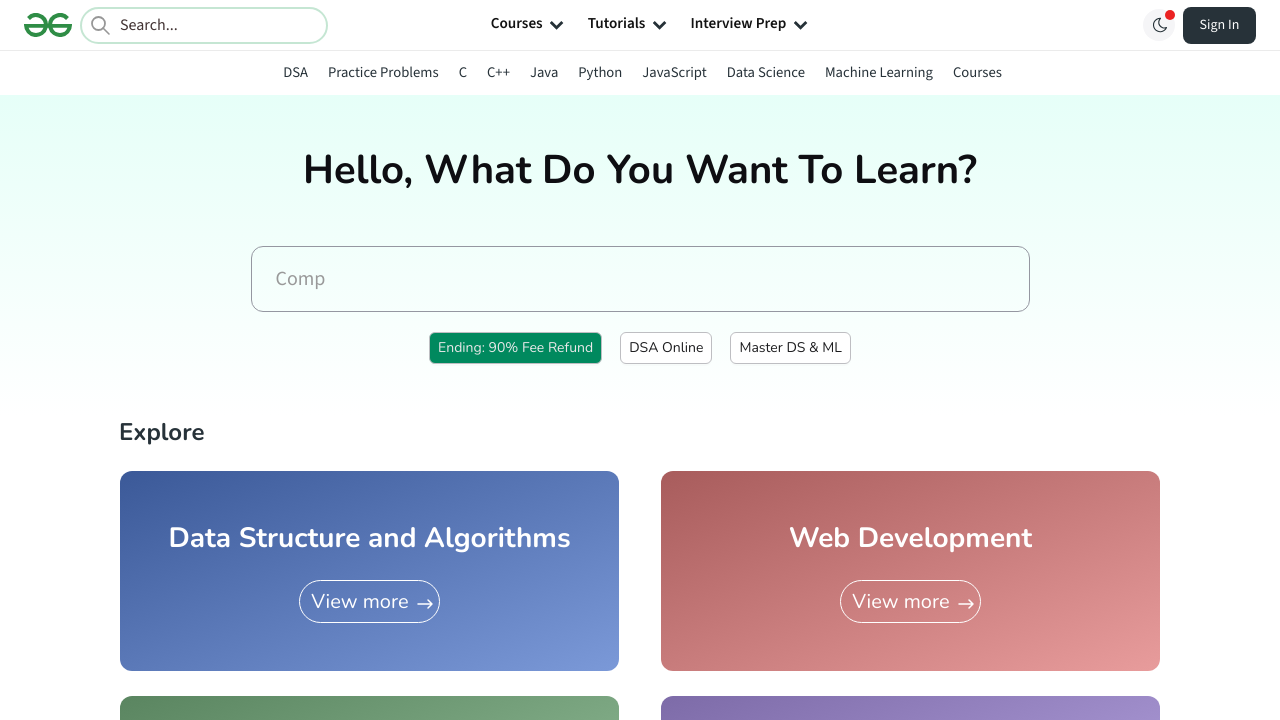

Waited for page to fully load (domcontentloaded)
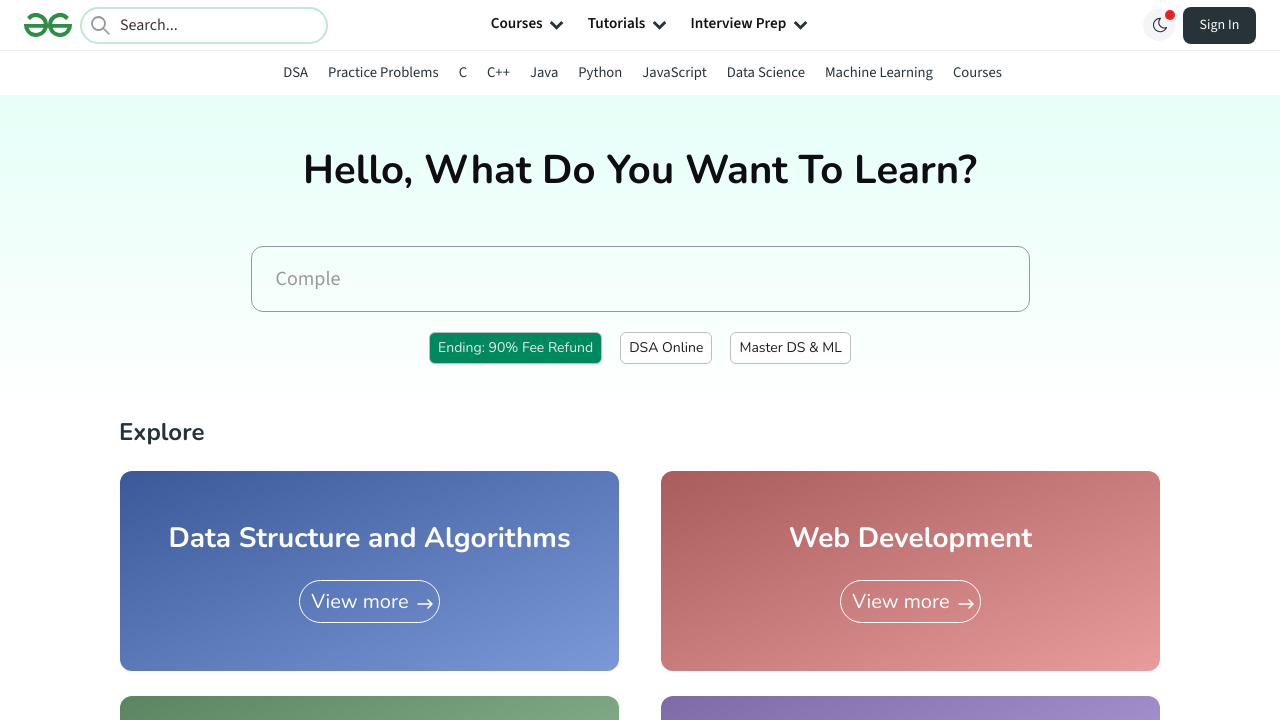

Retrieved current URL: https://www.geeksforgeeks.org/
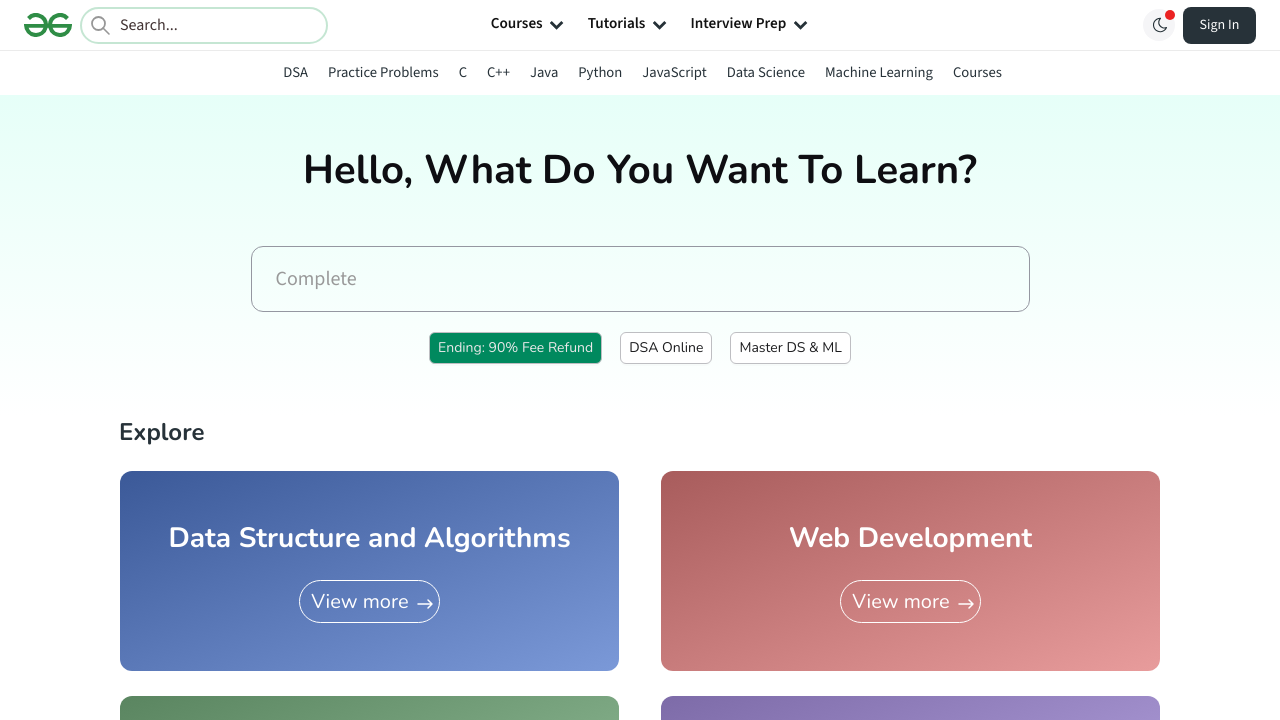

Verified that current URL contains 'geeksforgeeks.org'
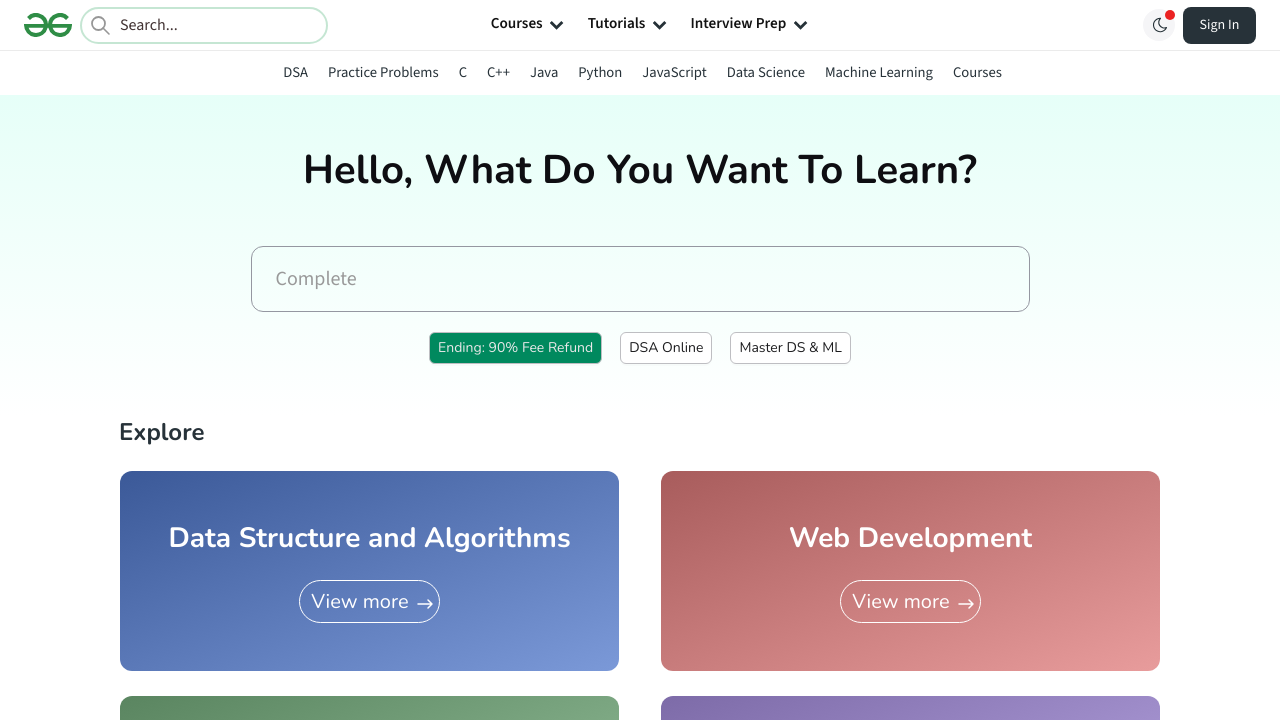

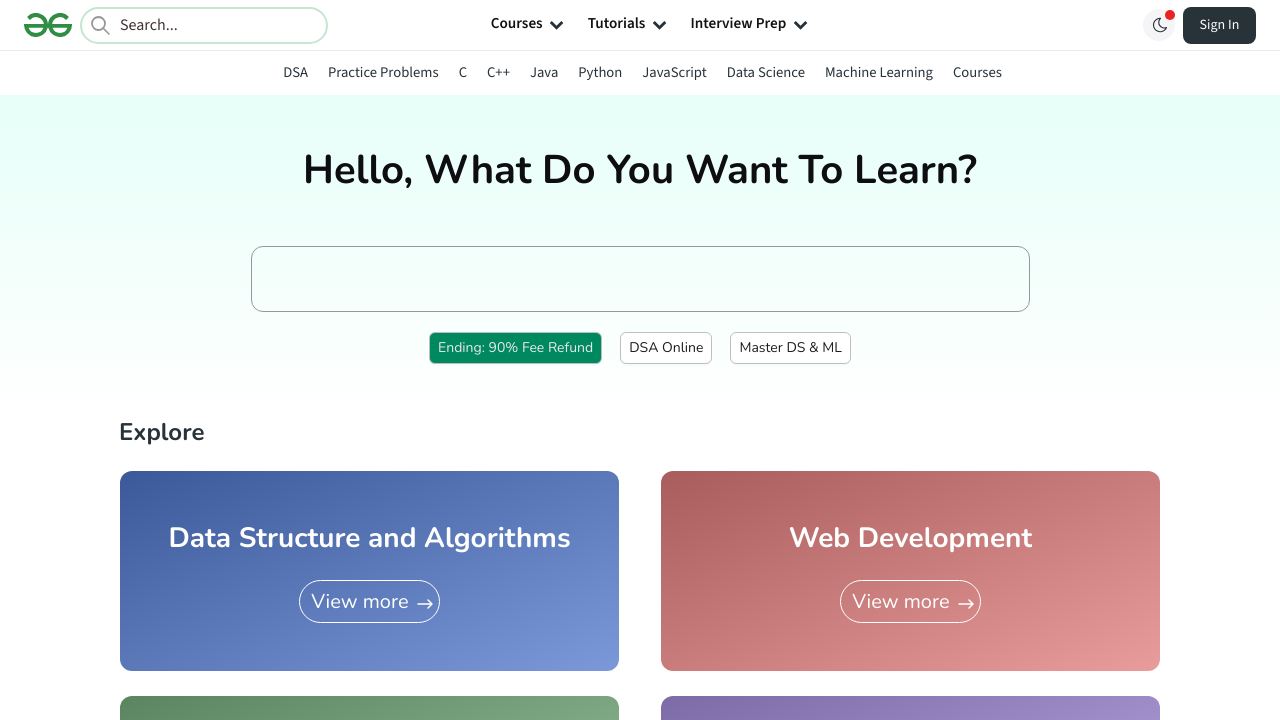